Tests page scrolling functionality by navigating to a website and scrolling down the page using JavaScript execution.

Starting URL: https://vctcpune.com/

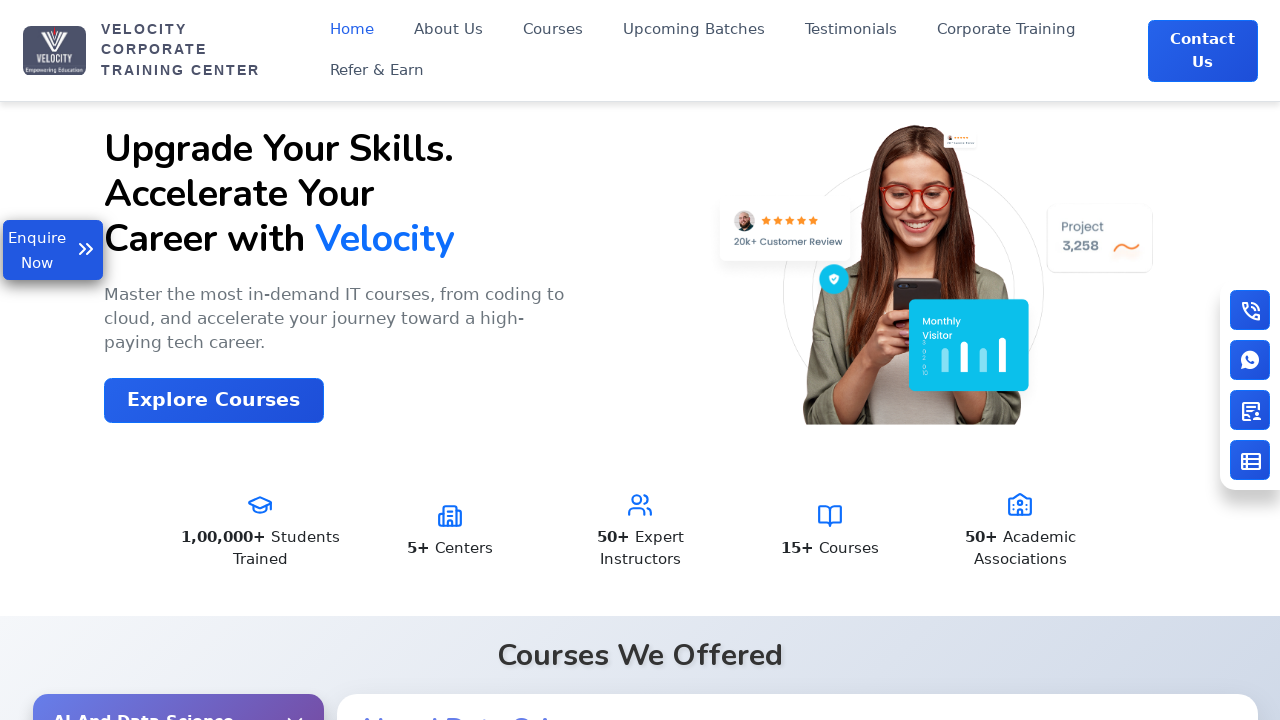

Scrolled down the page by 2000 pixels vertically
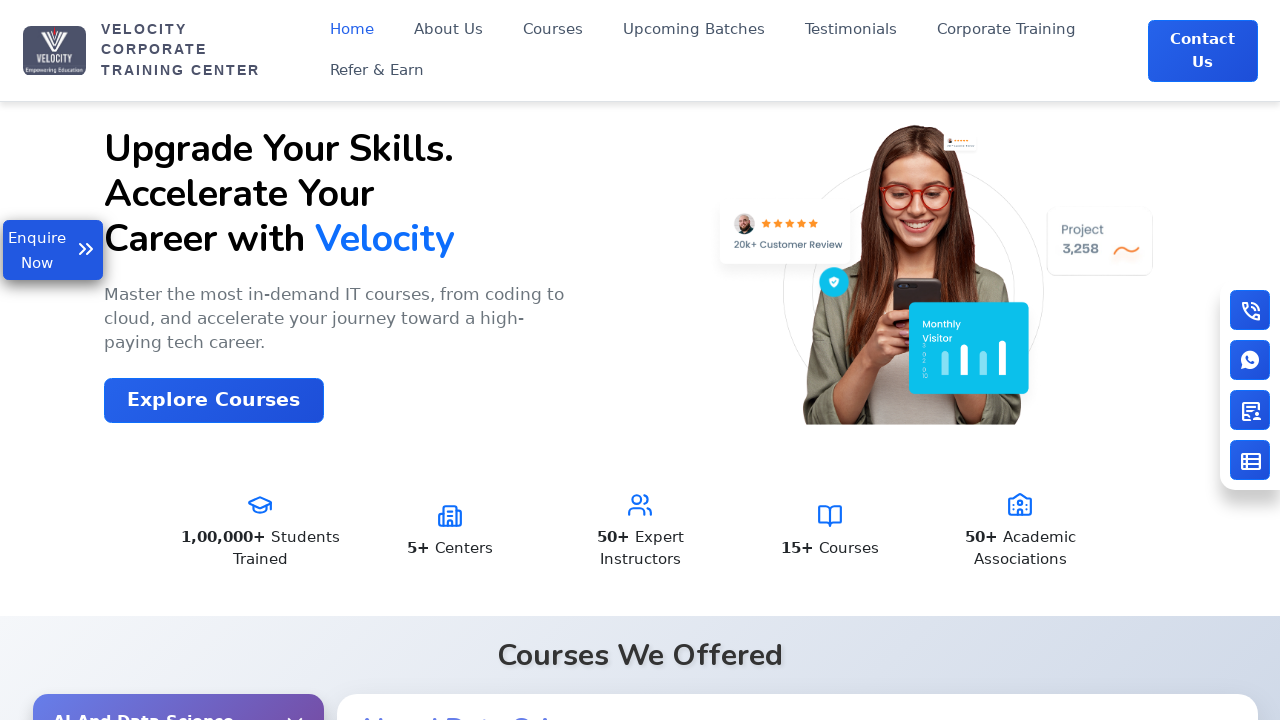

Waited 1 second to observe the scroll effect
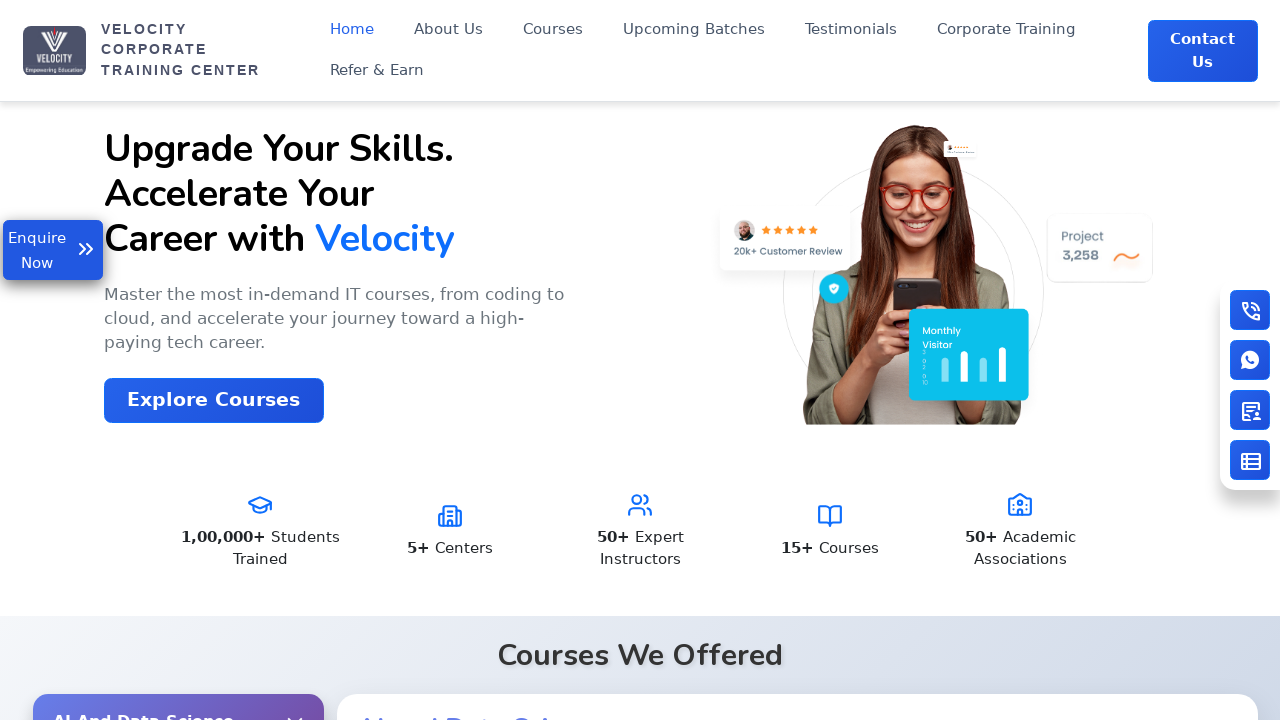

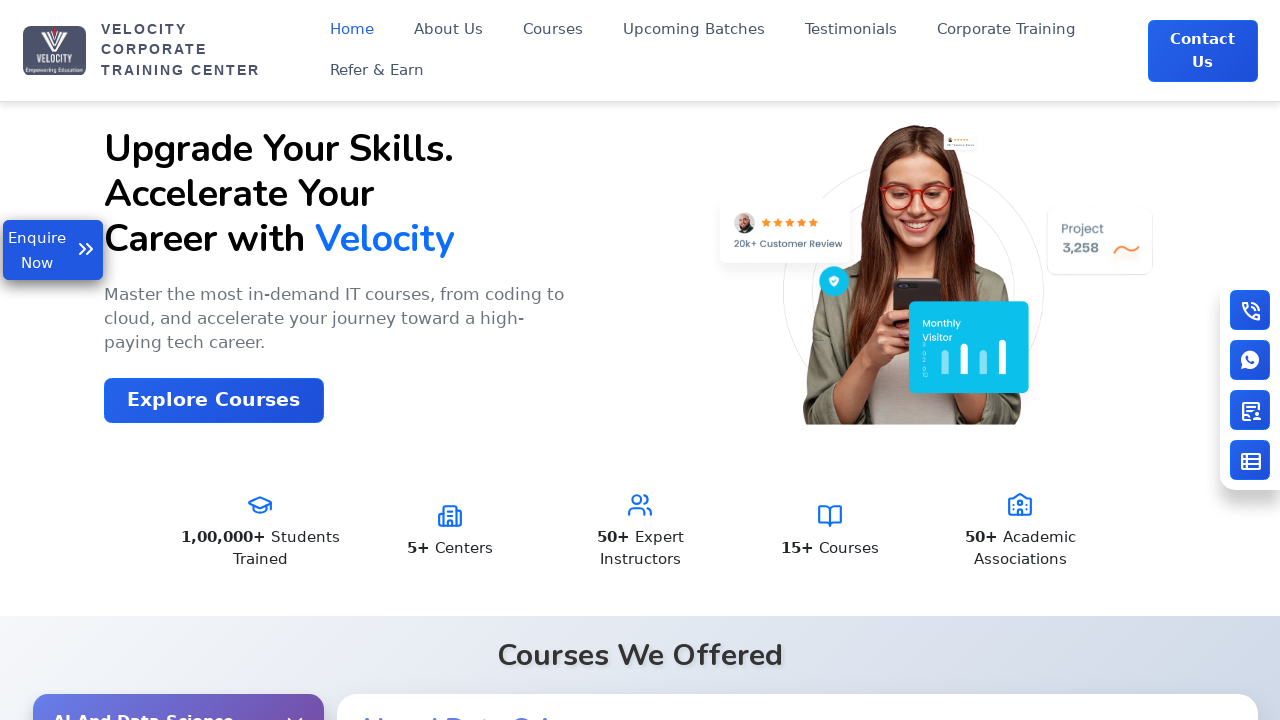